Tests the Automation Practice page by verifying that a checkbox is not selected by default and that a text input field is visible on the page.

Starting URL: https://www.rahulshettyacademy.com/AutomationPractice/

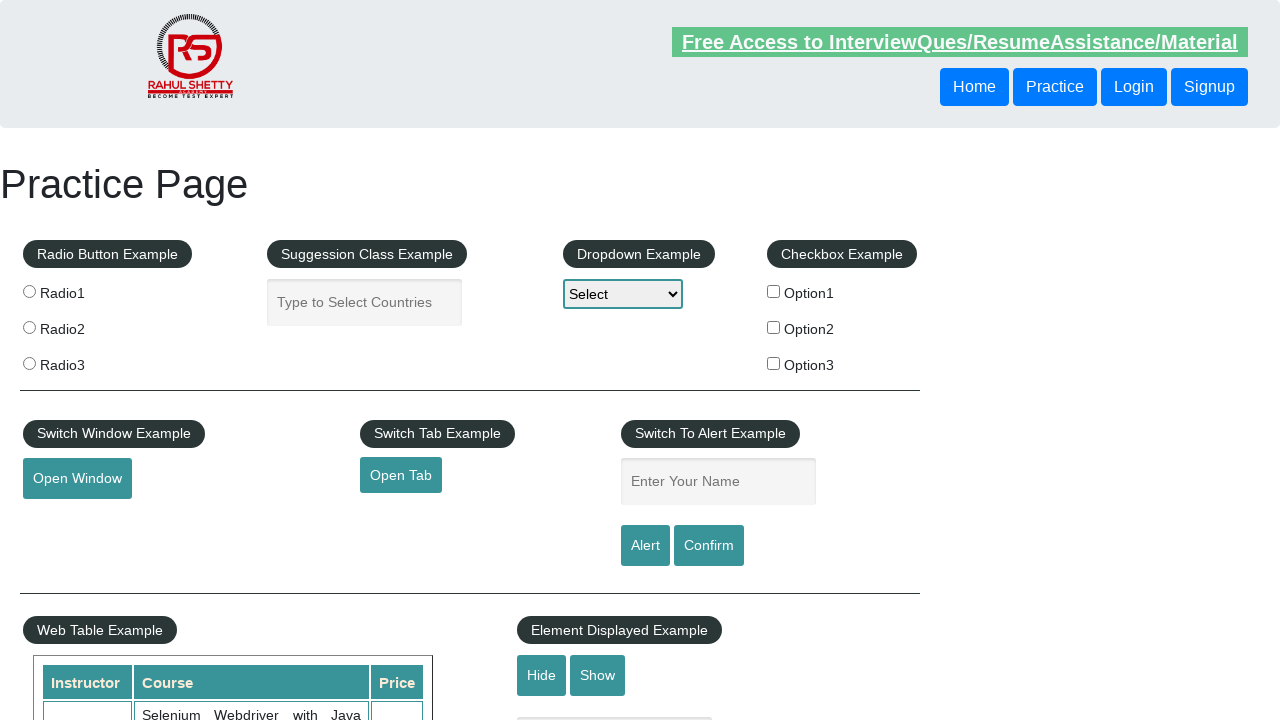

Located checkbox element with id 'checkBoxOption1'
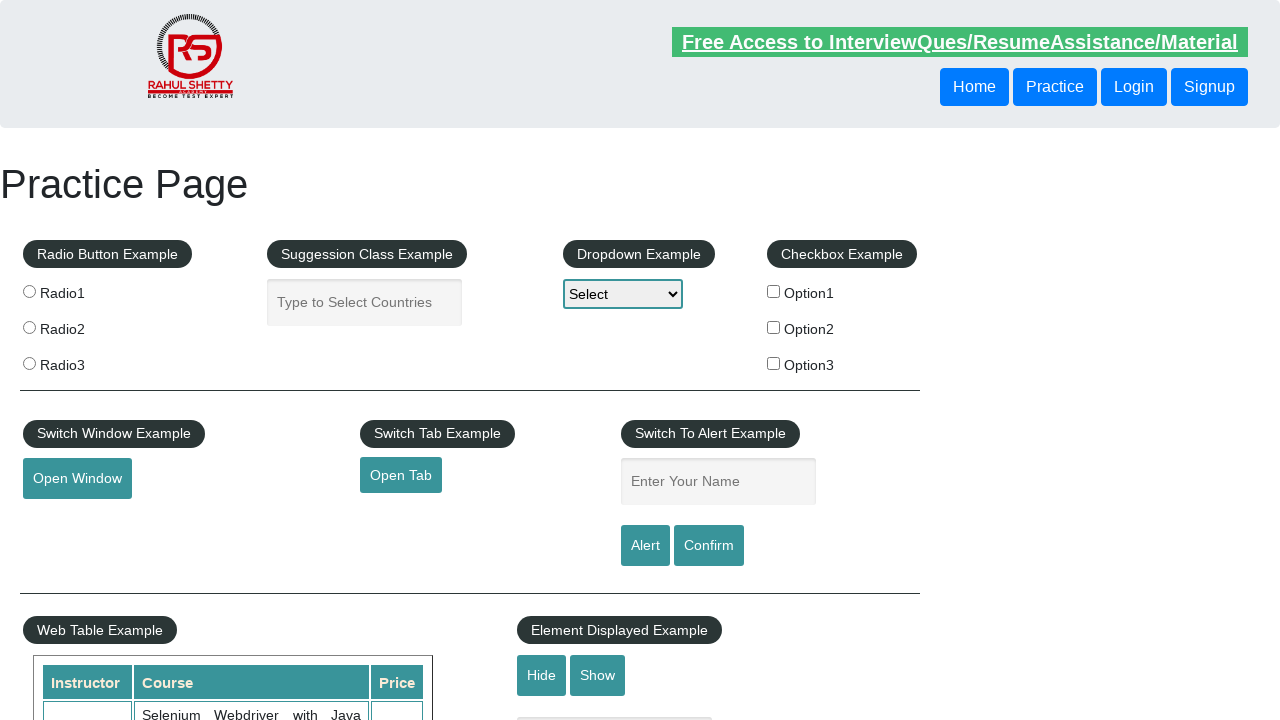

Verified that checkbox option1 is not selected by default
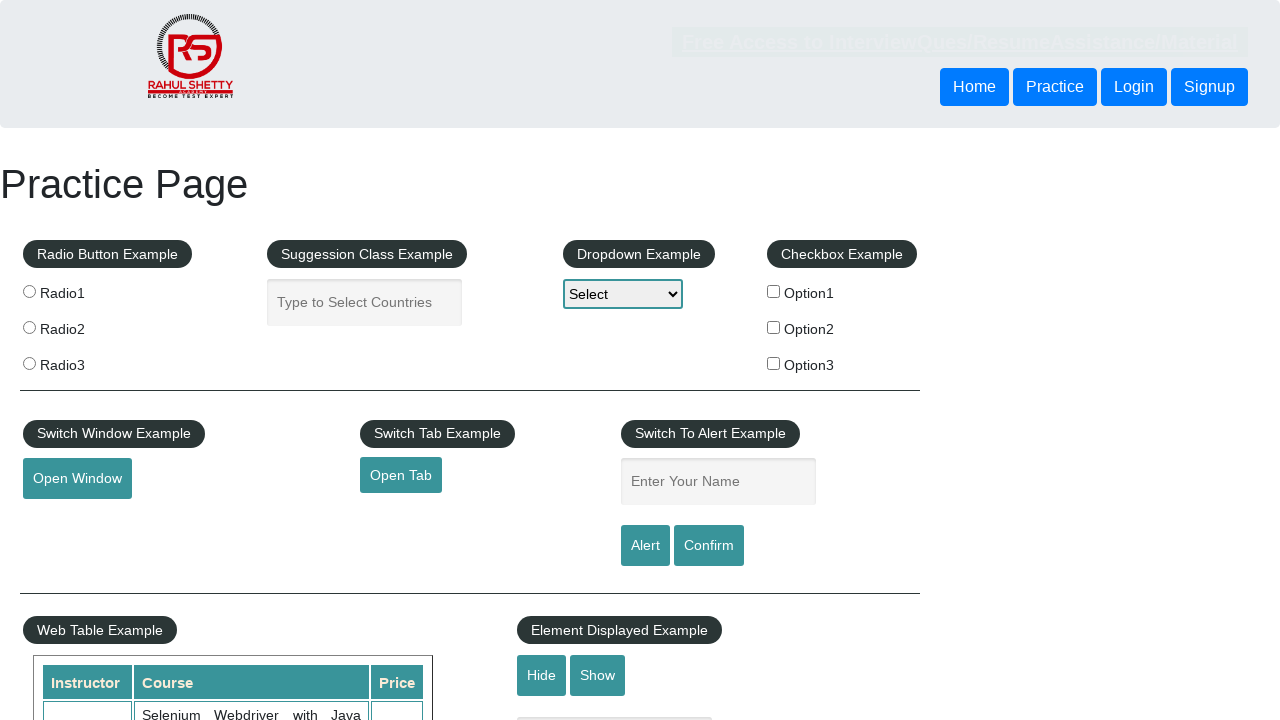

Located text input field with id 'displayed-text'
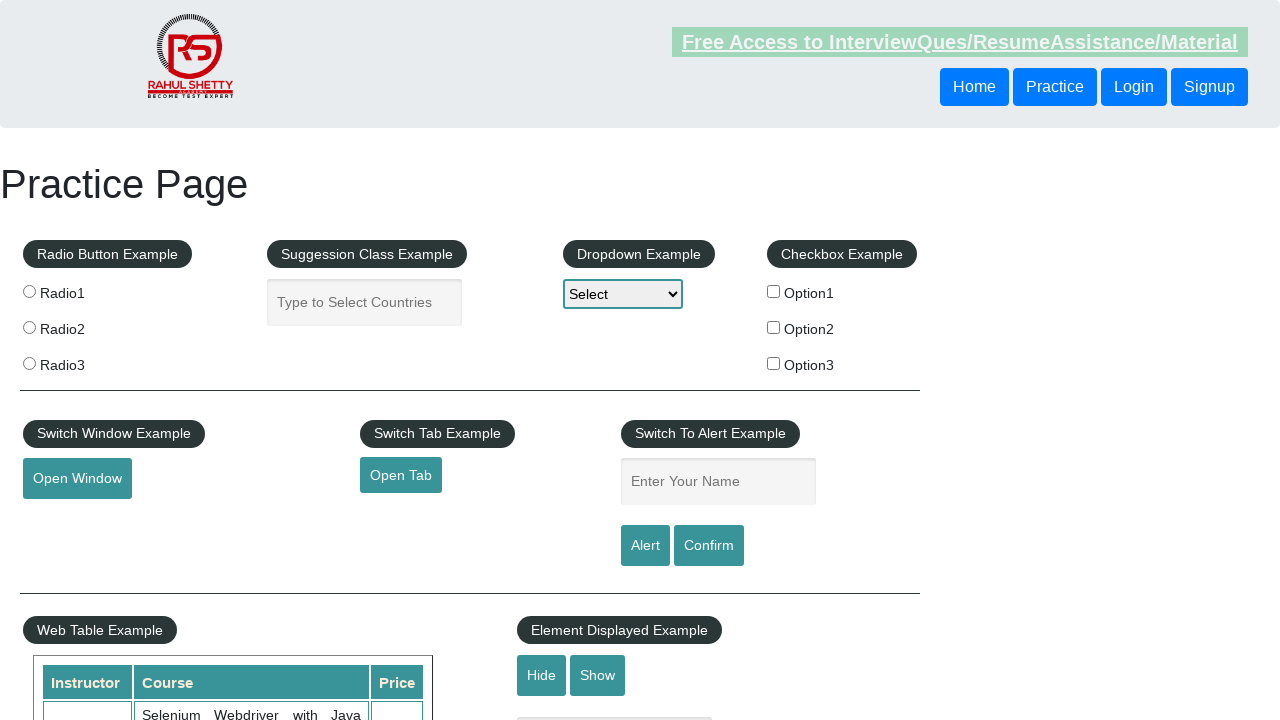

Verified that text input field is visible on the page
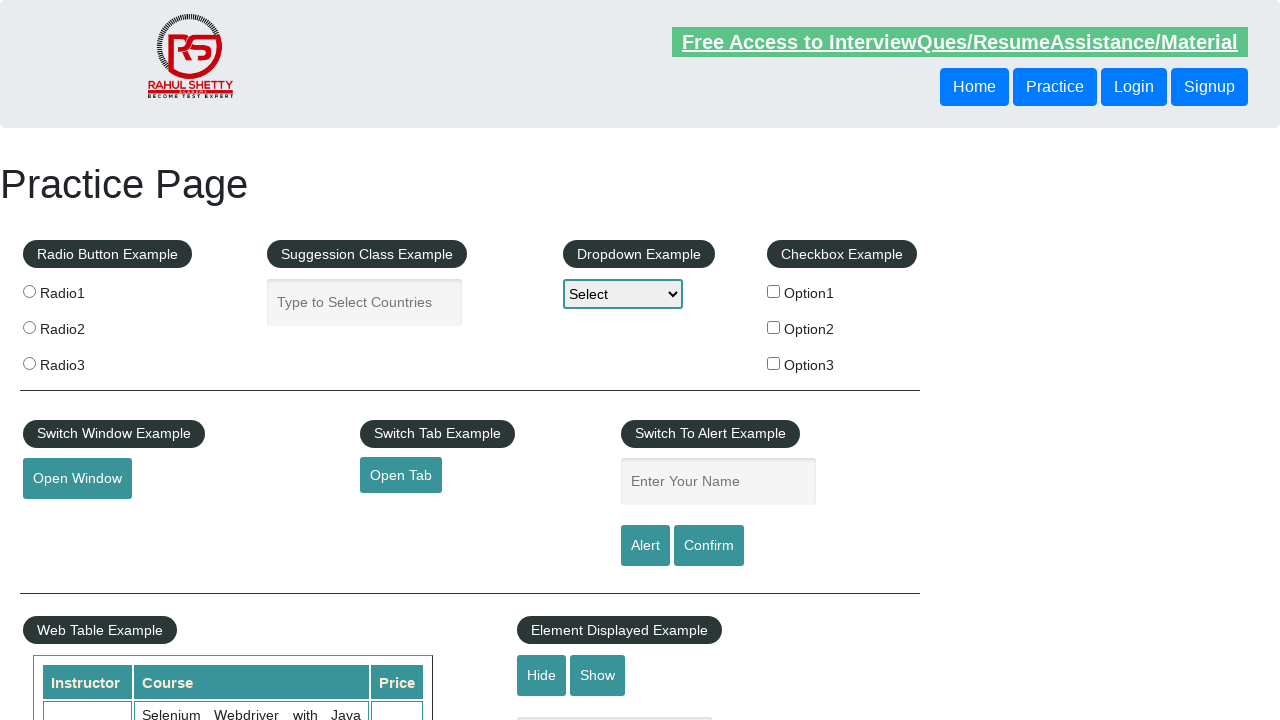

Verified that page title is 'Practice Page'
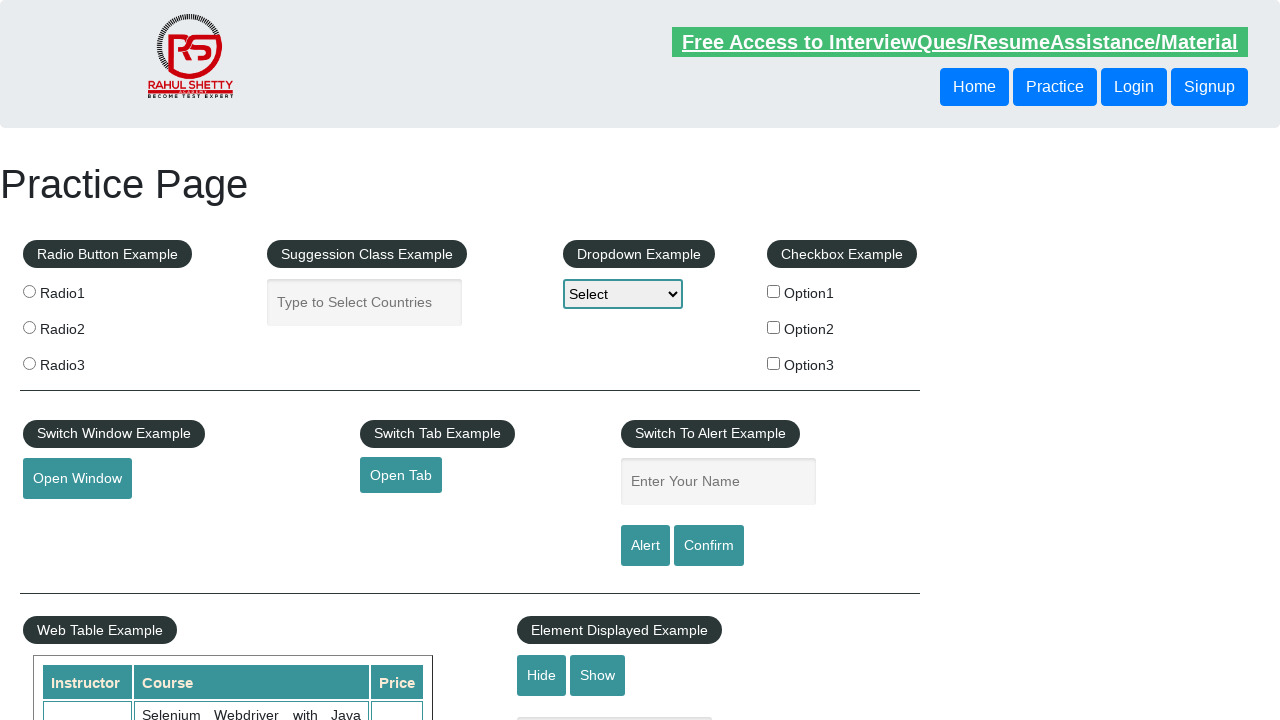

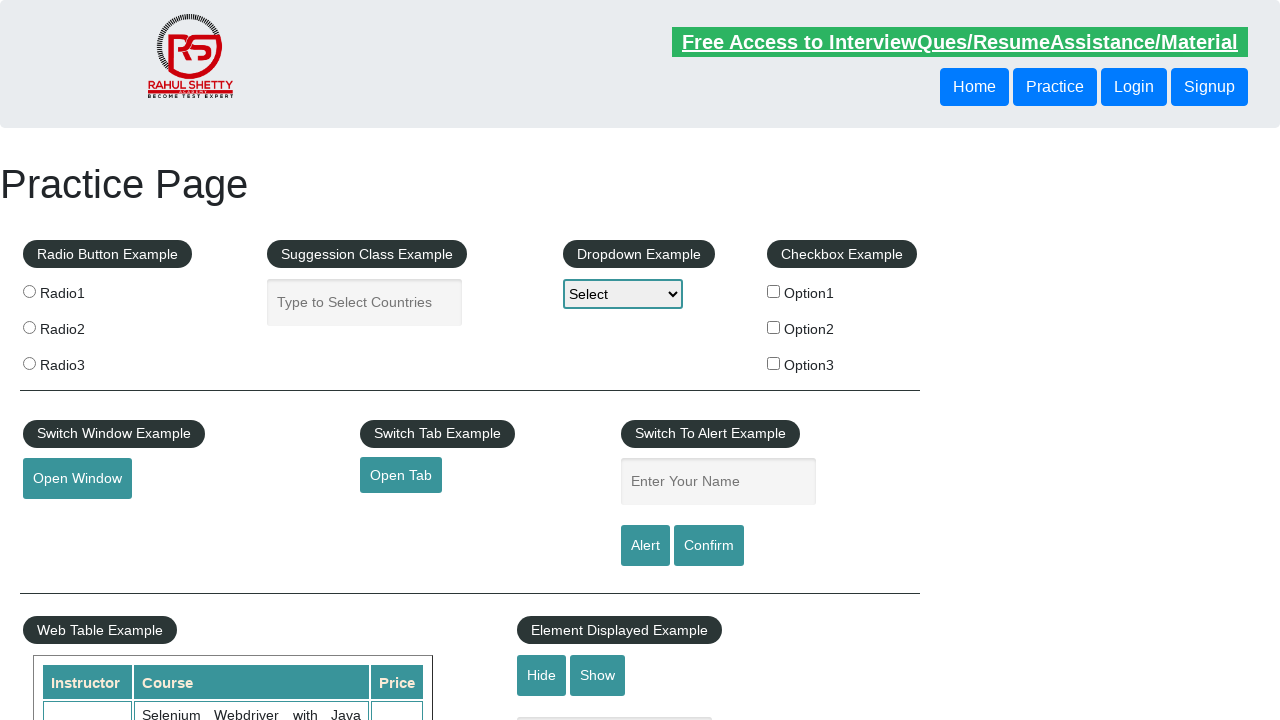